Opens the cart preview and proceeds to checkout

Starting URL: https://rahulshettyacademy.com/seleniumPractise/#/

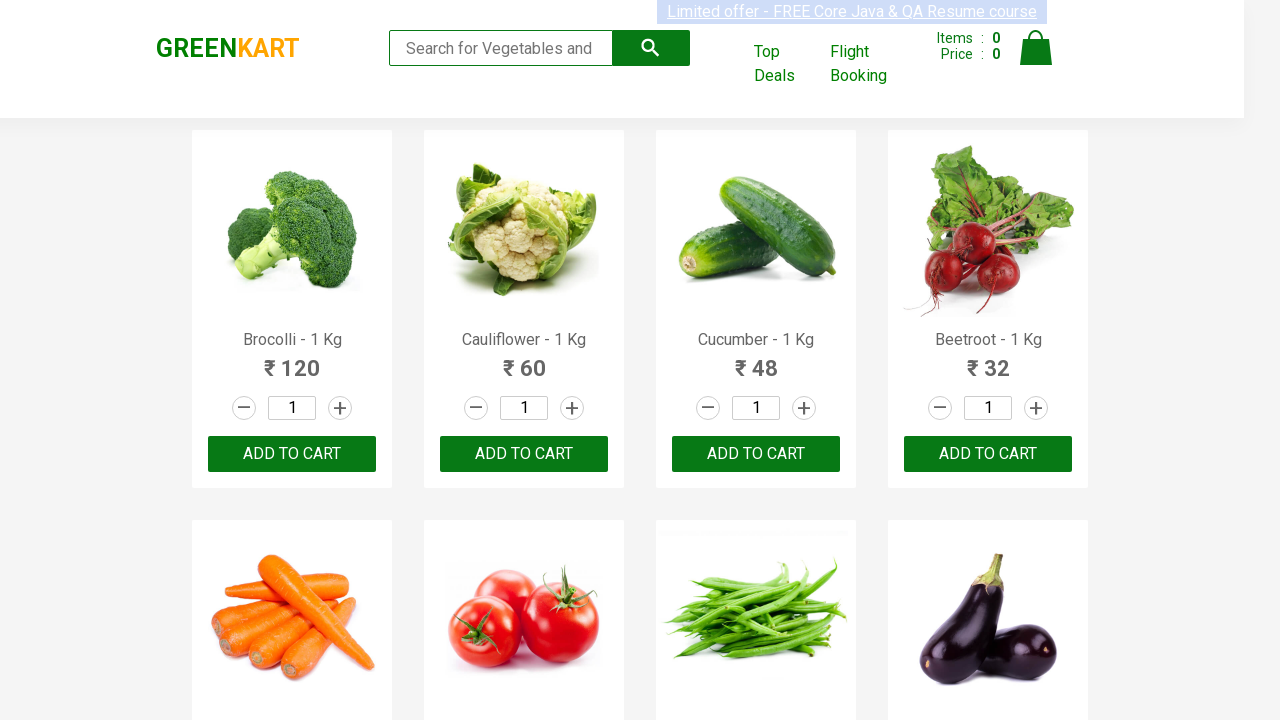

Clicked cart icon to open cart preview at (1036, 48) on img[alt='Cart']
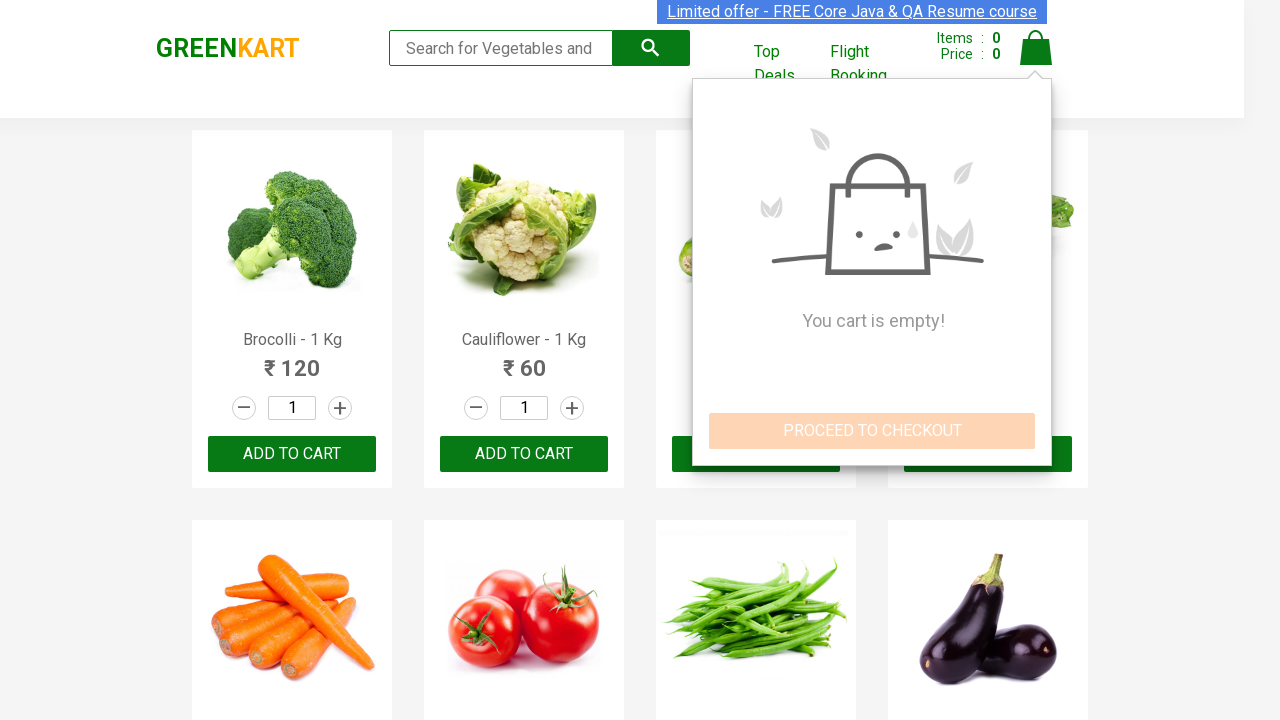

Clicked proceed to checkout button at (872, 431) on div[class='cart-preview active'] button[type='button']
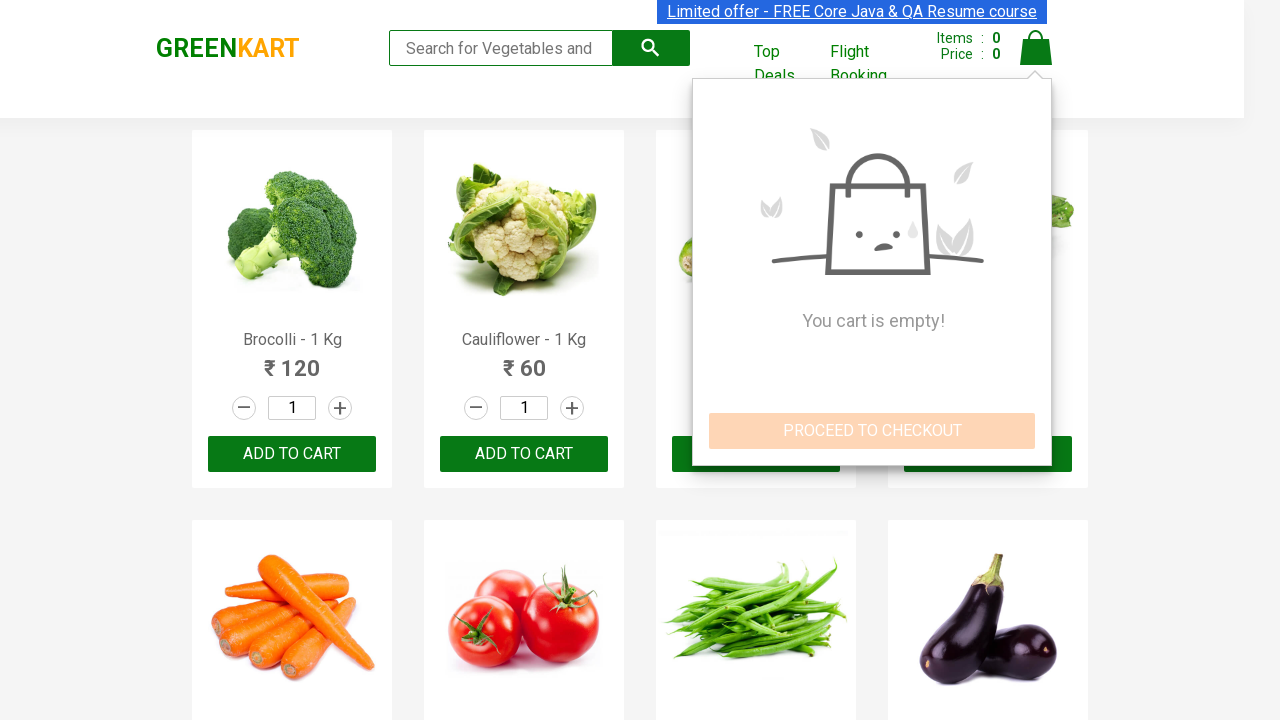

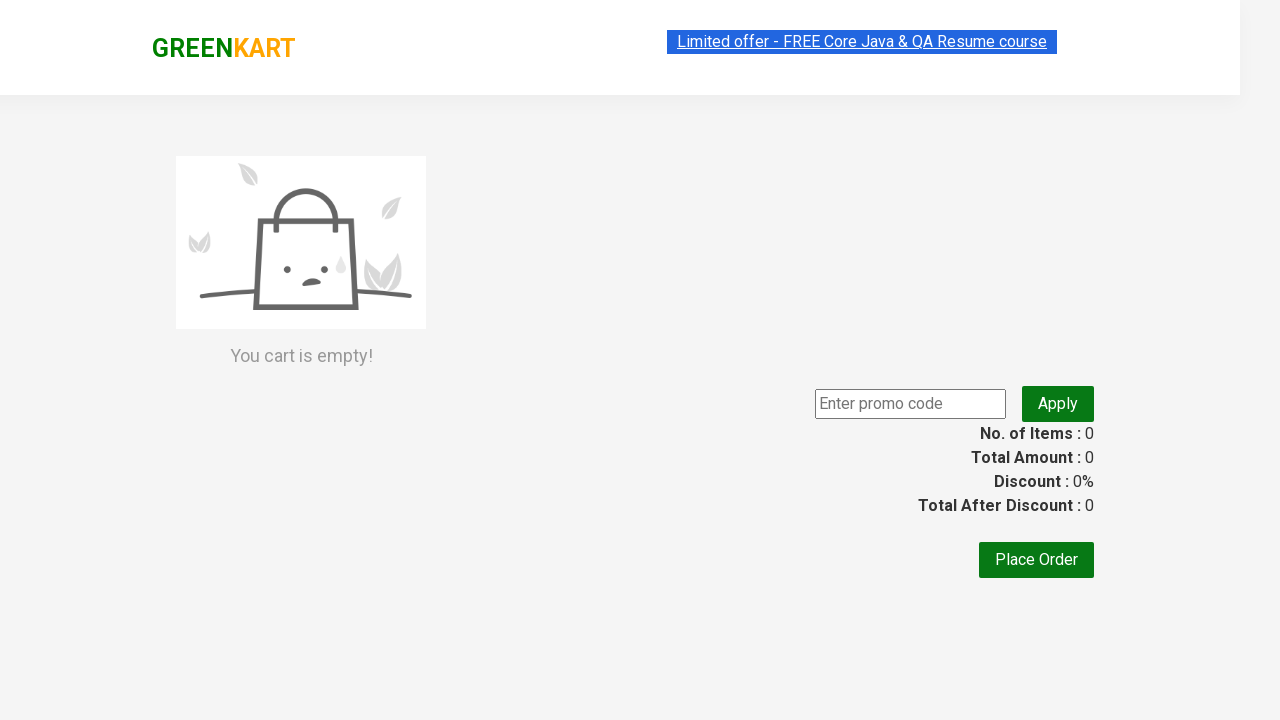